Tests React Semantic UI custom dropdown by selecting different contact names and verifying the selections.

Starting URL: https://react.semantic-ui.com/maximize/dropdown-example-selection/

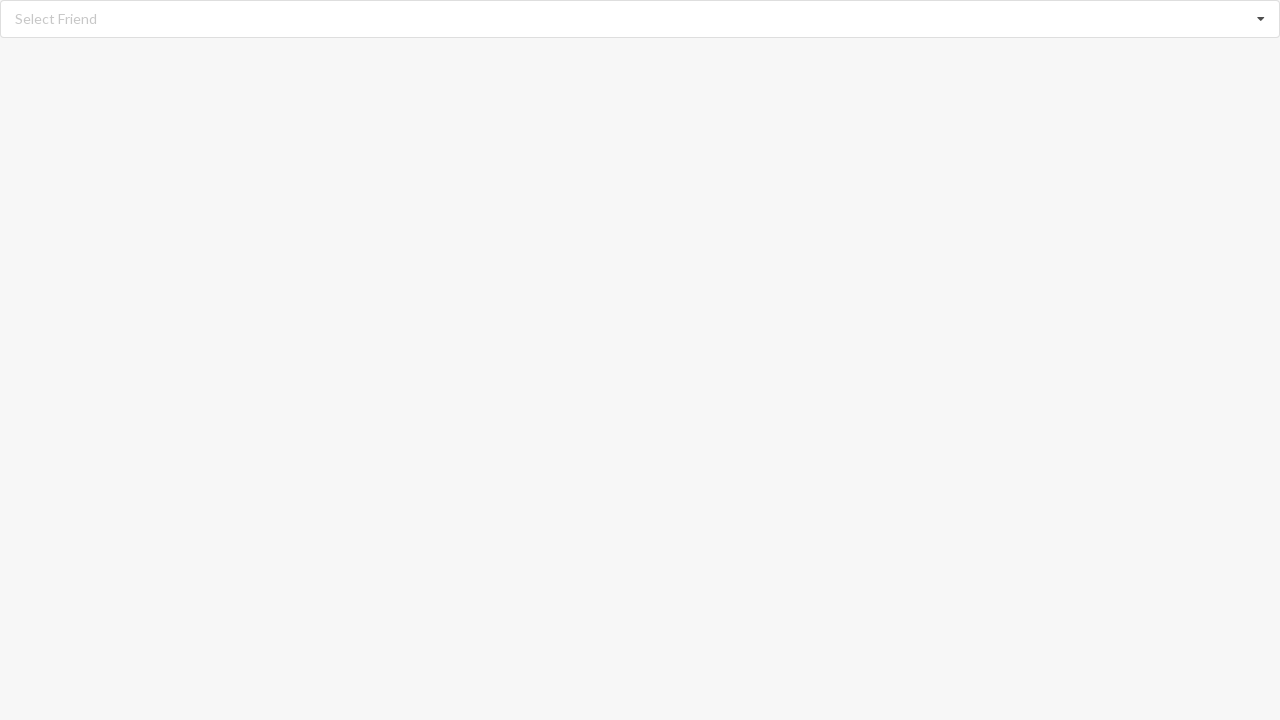

Clicked on the React Semantic UI dropdown to open it at (640, 19) on div.ui.fluid.selection.dropdown
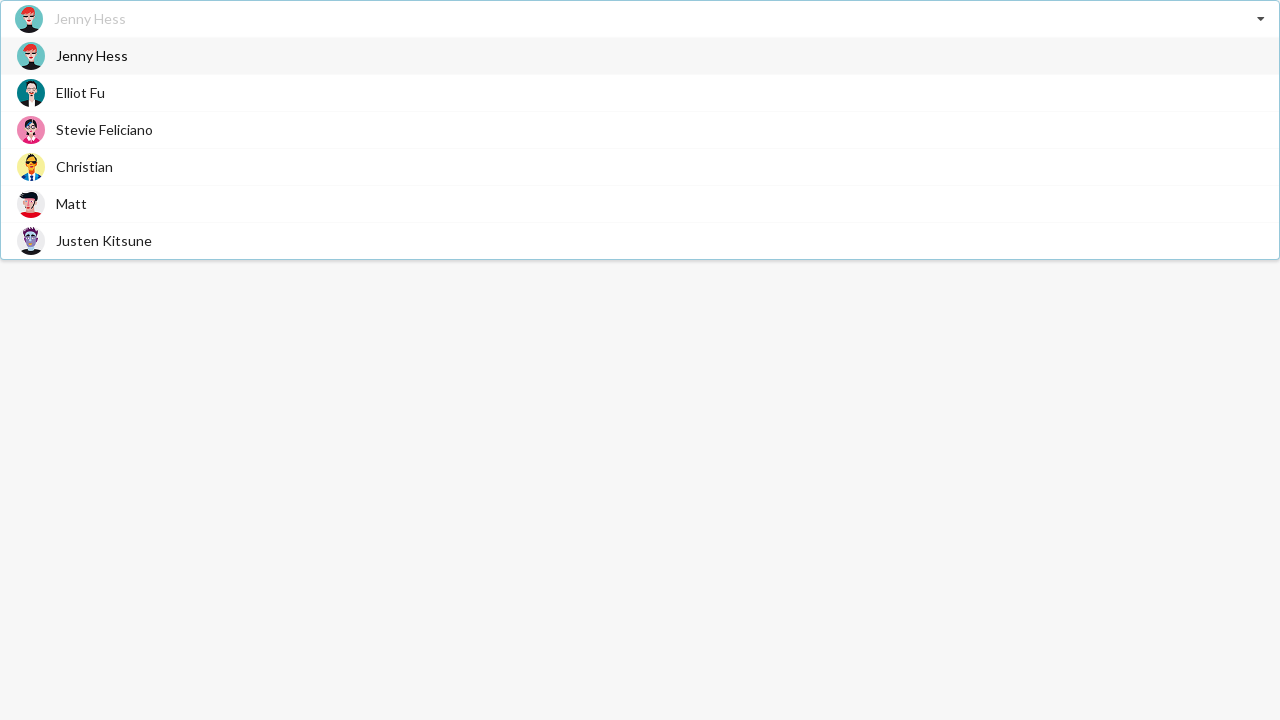

Dropdown menu appeared with contact options
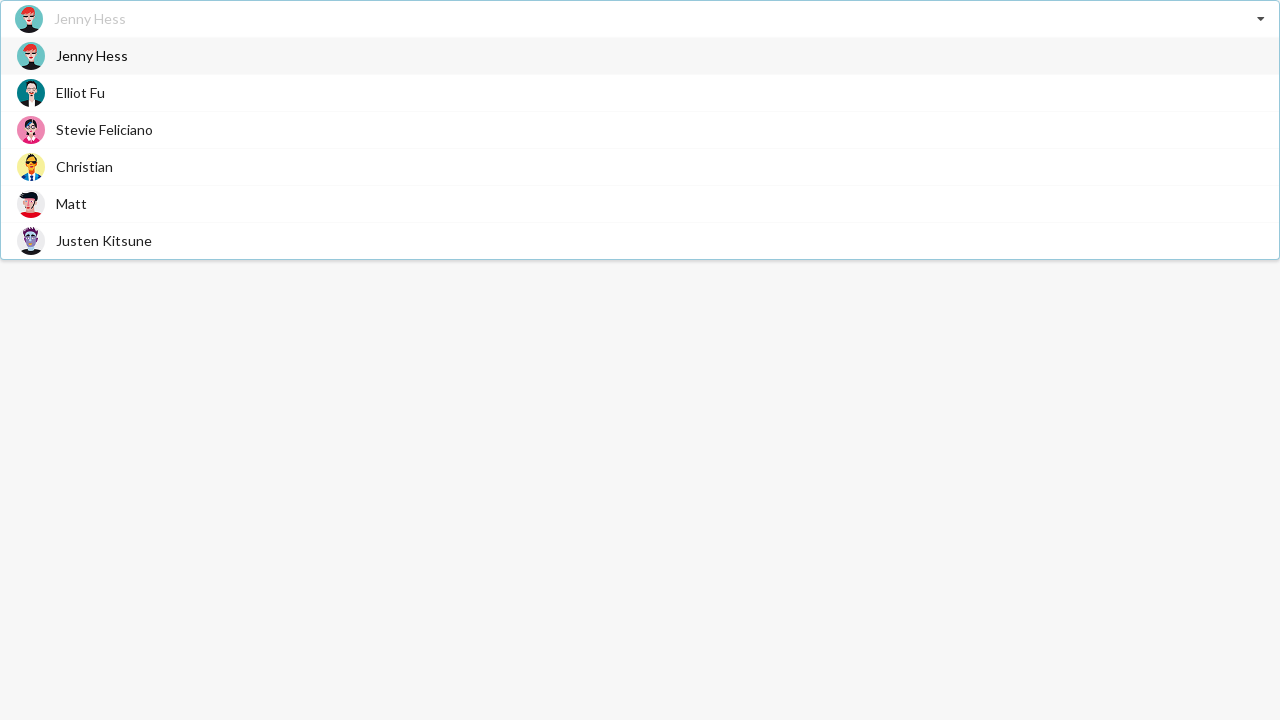

Selected 'Jenny Hess' from the dropdown at (640, 56) on div.visible.menu.transition div:has-text('Jenny Hess')
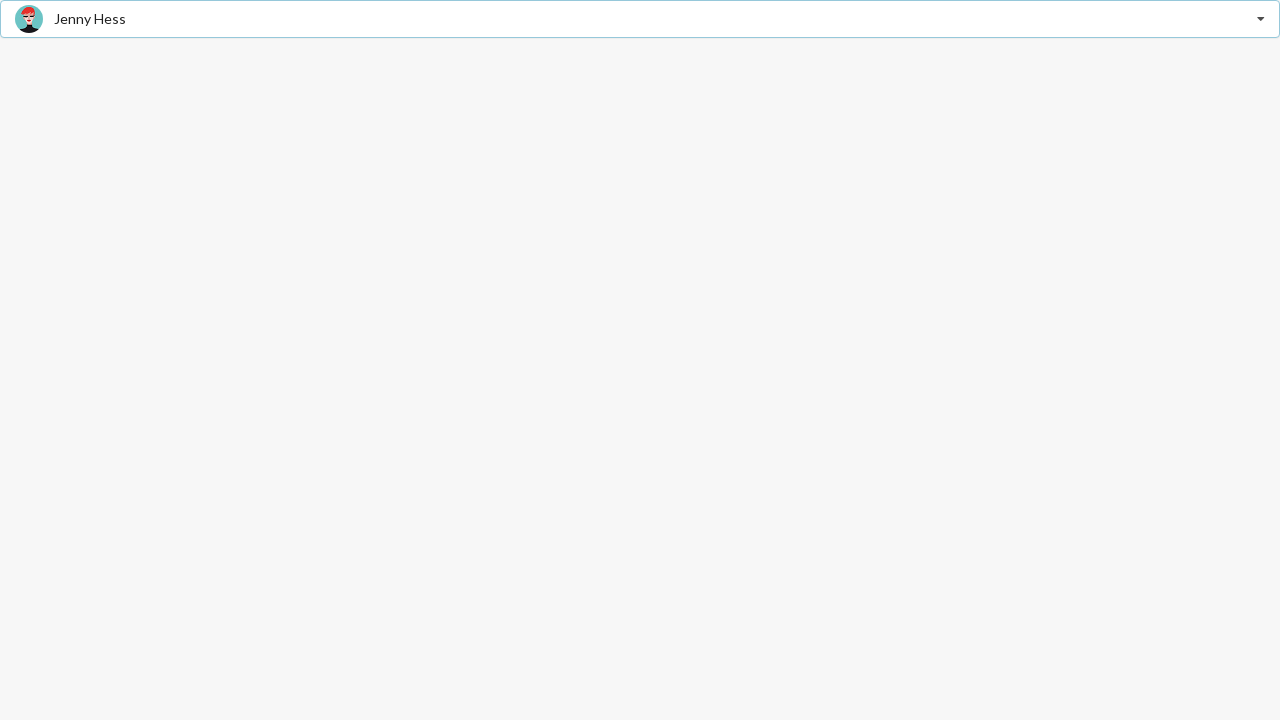

Clicked on the dropdown to open it again at (640, 19) on div.ui.fluid.selection.dropdown
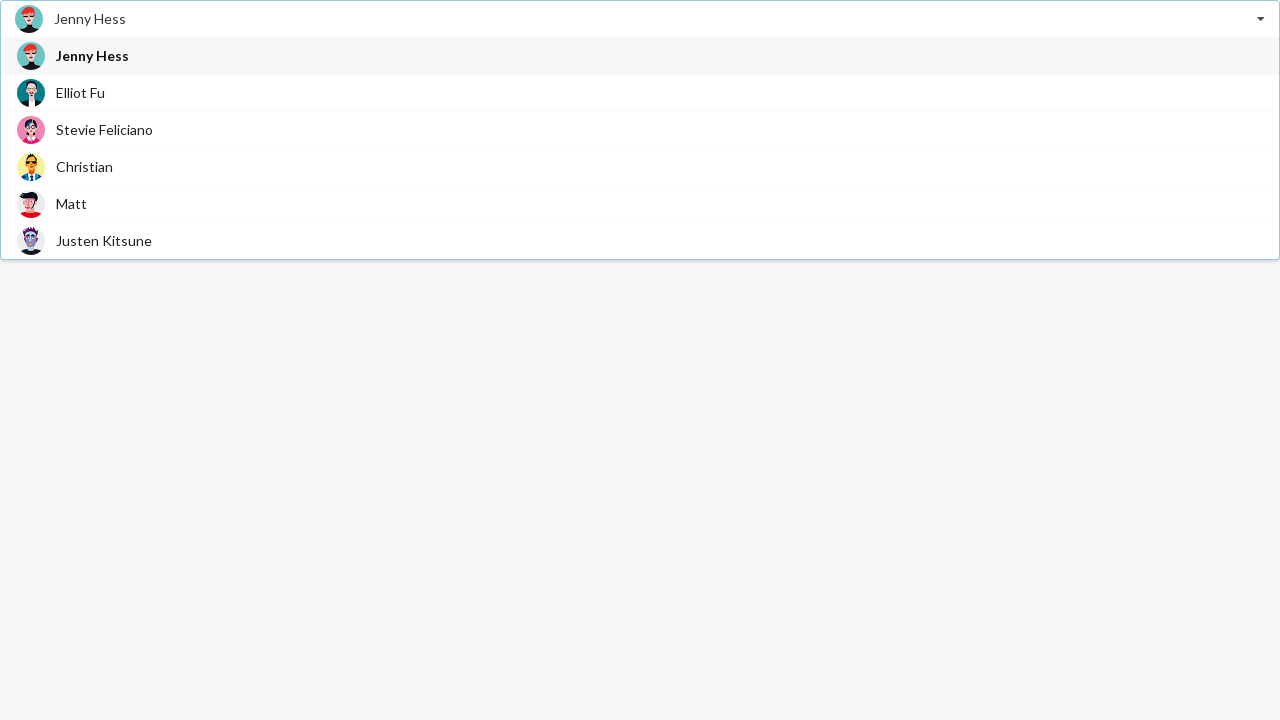

Dropdown menu appeared with contact options
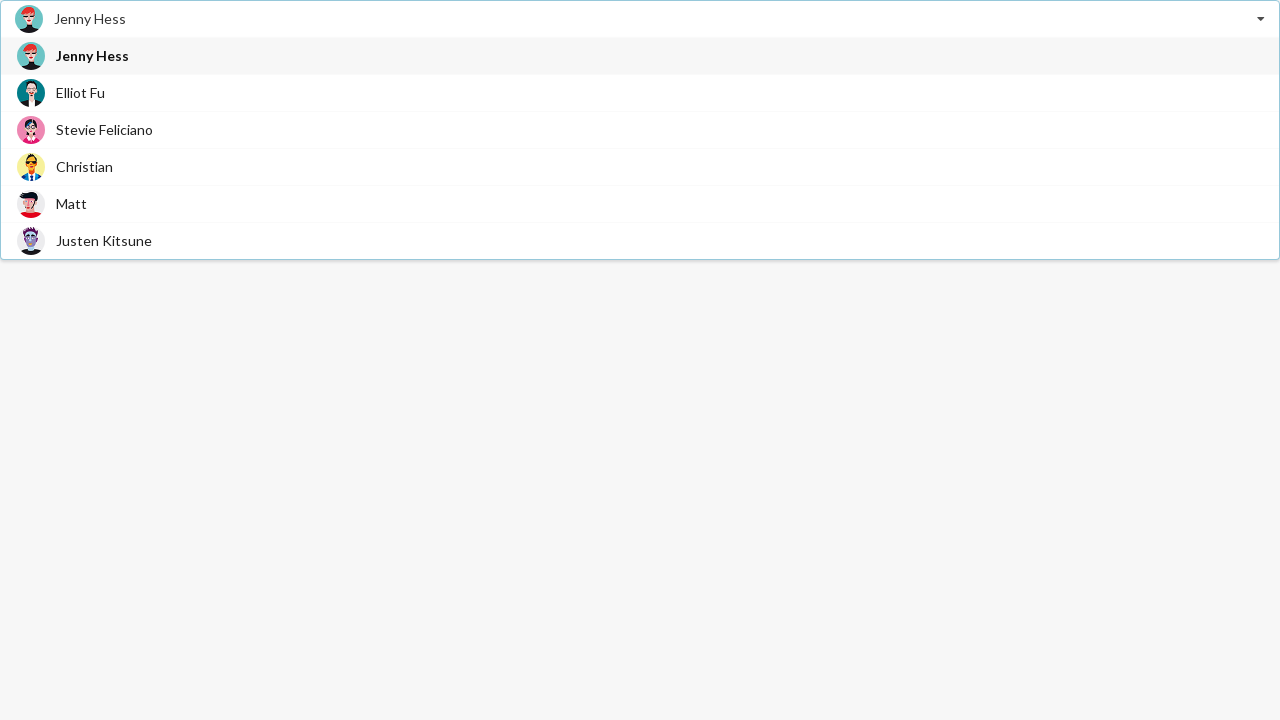

Selected 'Stevie Feliciano' from the dropdown at (640, 130) on div.visible.menu.transition div:has-text('Stevie Feliciano')
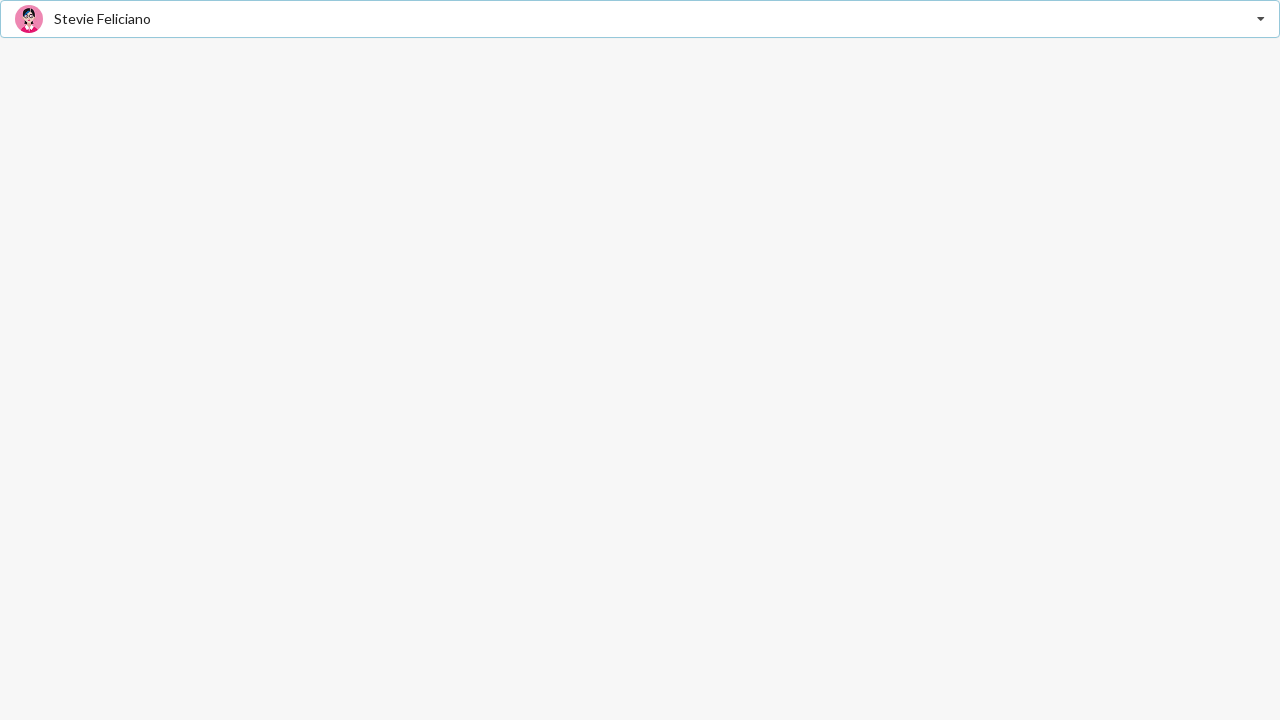

Clicked on the dropdown to open it again at (640, 19) on div.ui.fluid.selection.dropdown
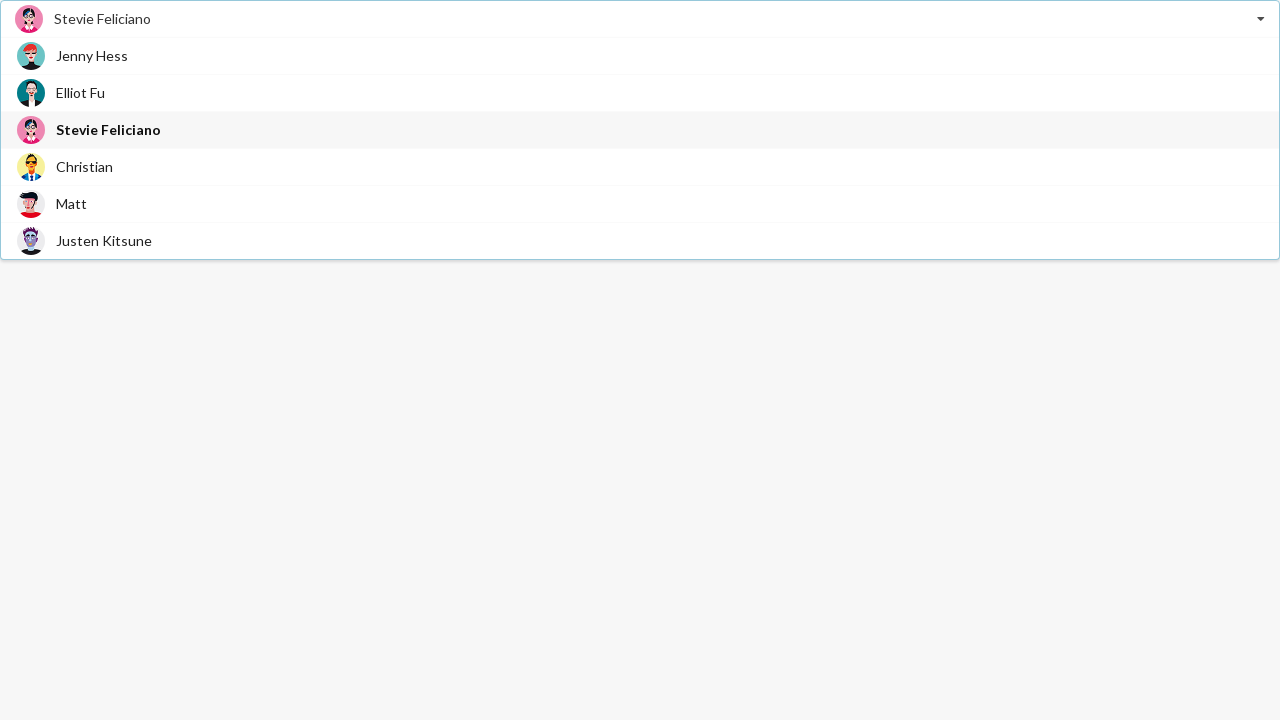

Dropdown menu appeared with contact options
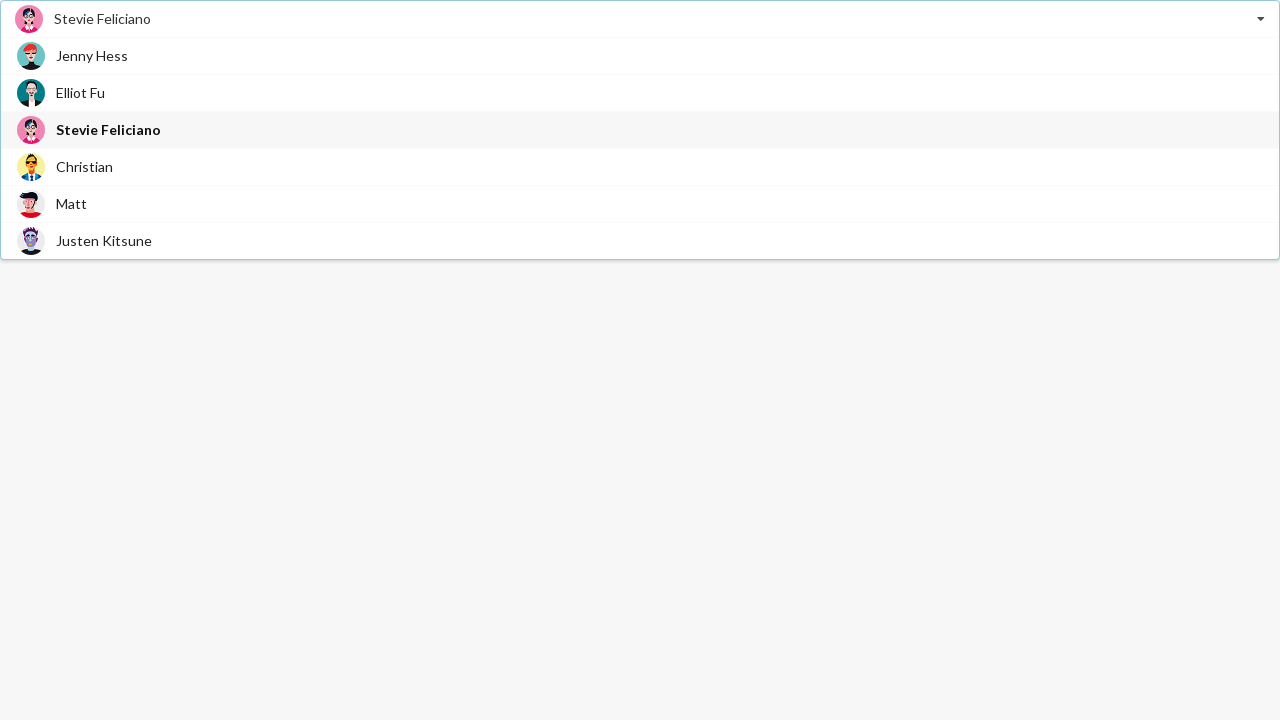

Selected 'Matt' from the dropdown at (640, 204) on div.visible.menu.transition div:has-text('Matt')
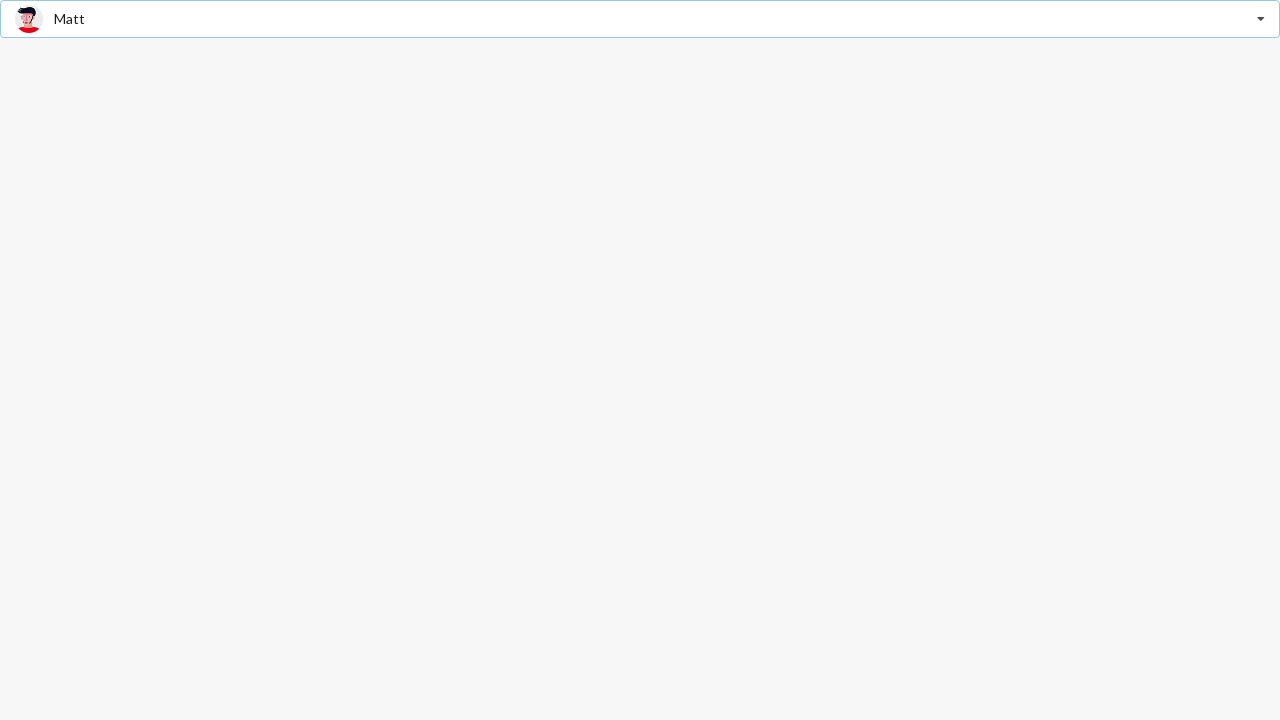

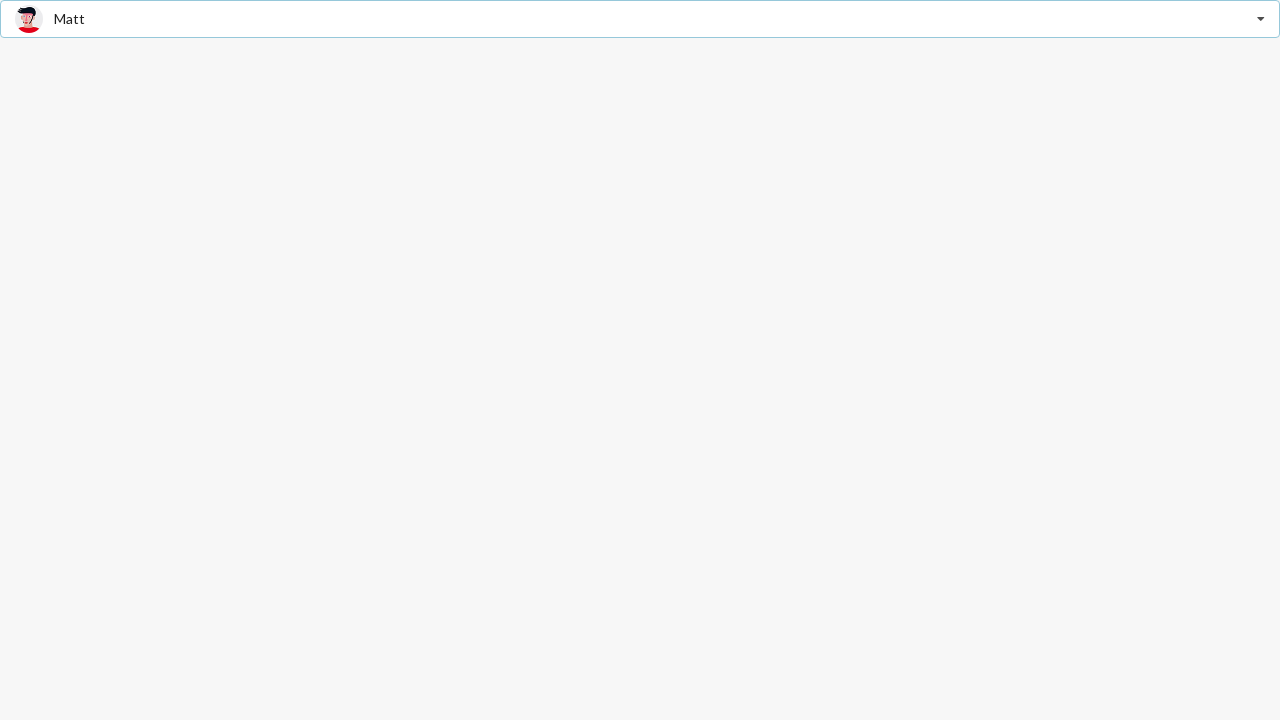